Tests JavaScript alert functionality by clicking on an alert button, verifying the alert text, and accepting the alert to close it.

Starting URL: https://the-internet.herokuapp.com/javascript_alerts

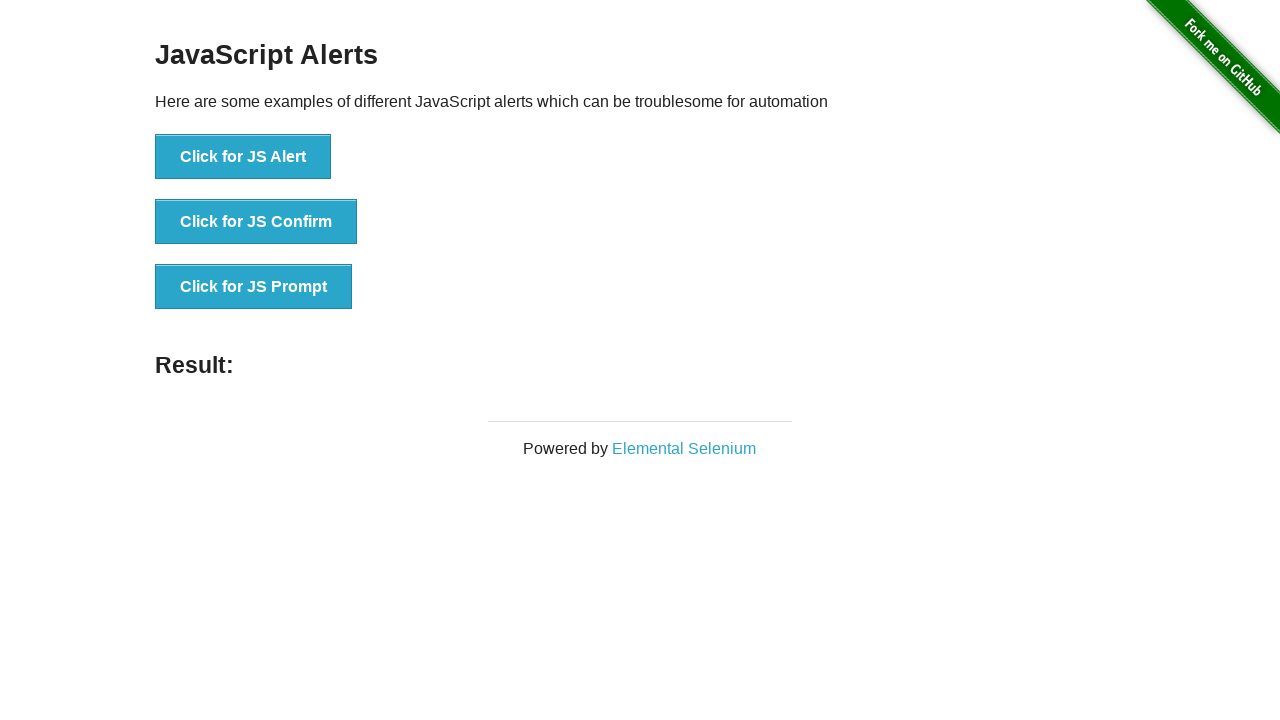

Clicked the 'Click for JS Alert' button at (243, 157) on xpath=//*[text()='Click for JS Alert']
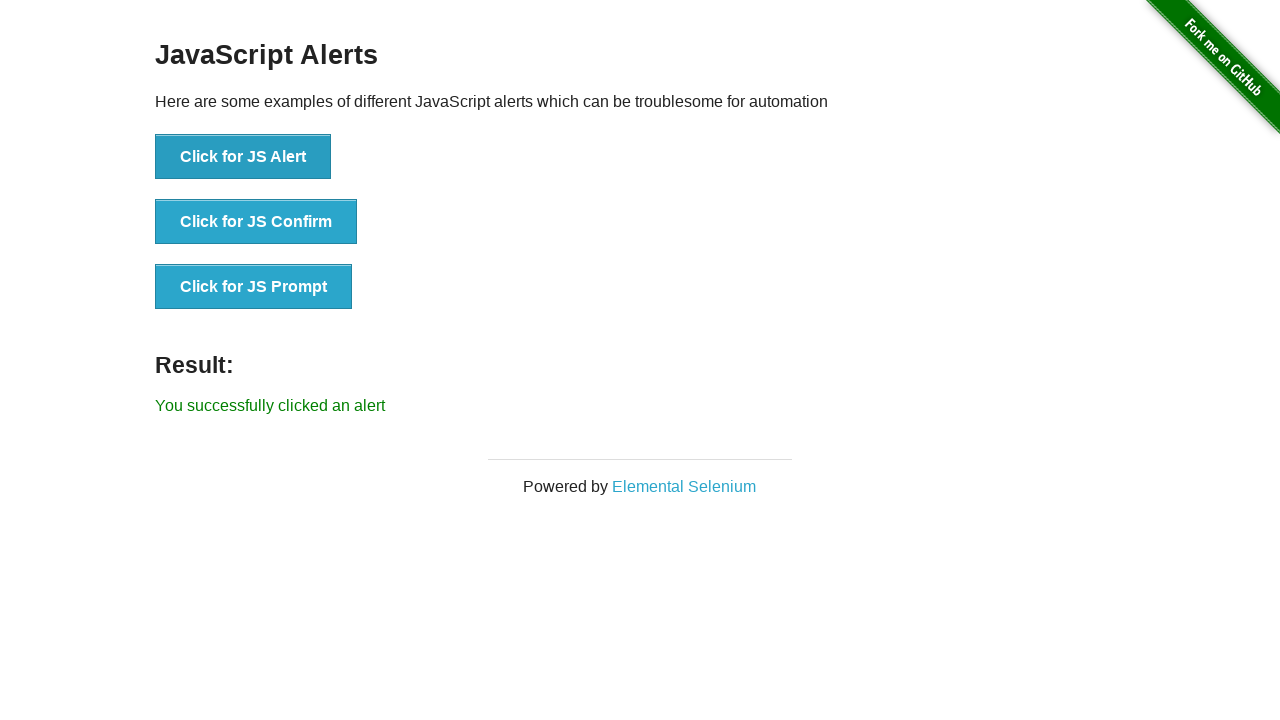

Set up dialog handler to accept alerts
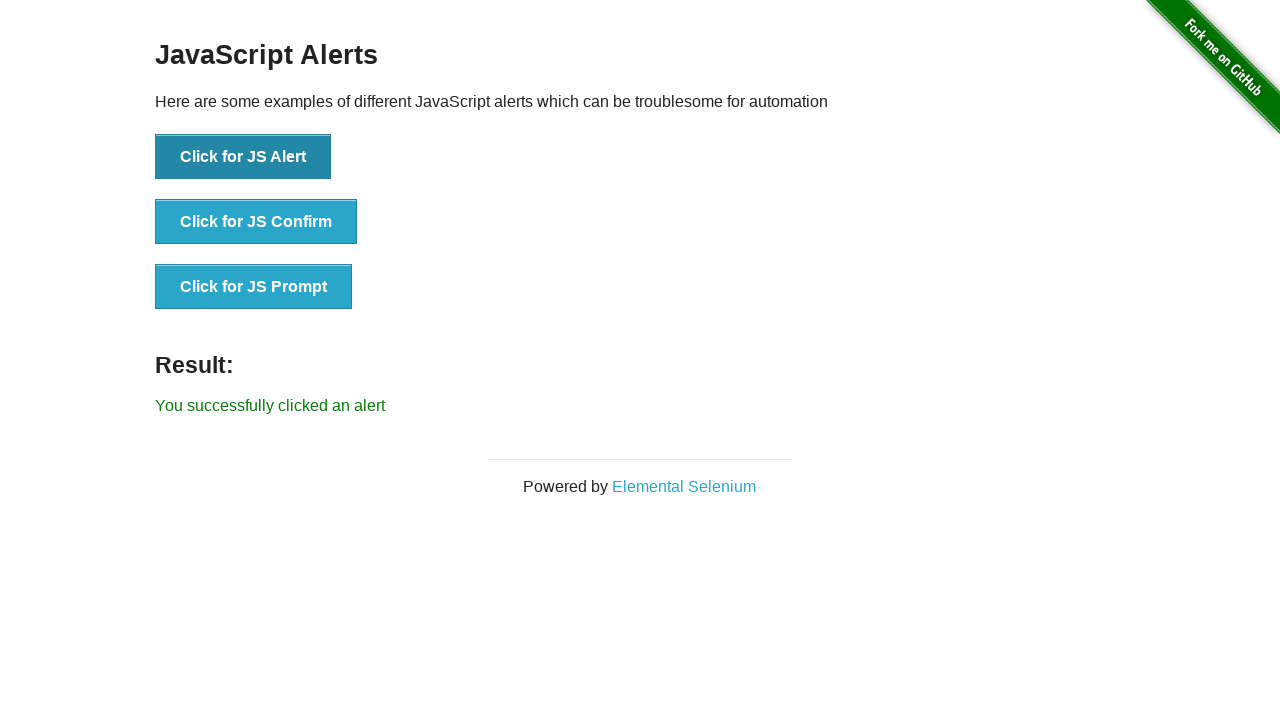

Clicked the 'Click for JS Alert' button to trigger alert at (243, 157) on xpath=//*[text()='Click for JS Alert']
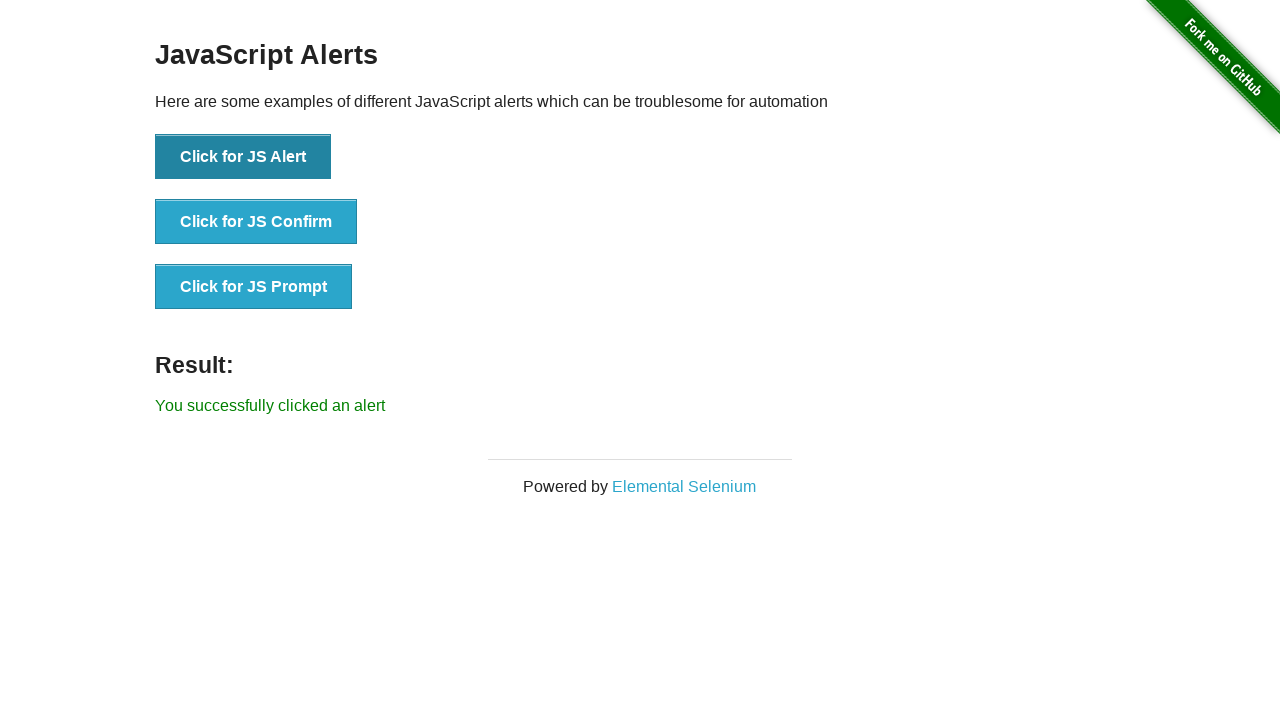

Alert result text appeared after accepting the alert
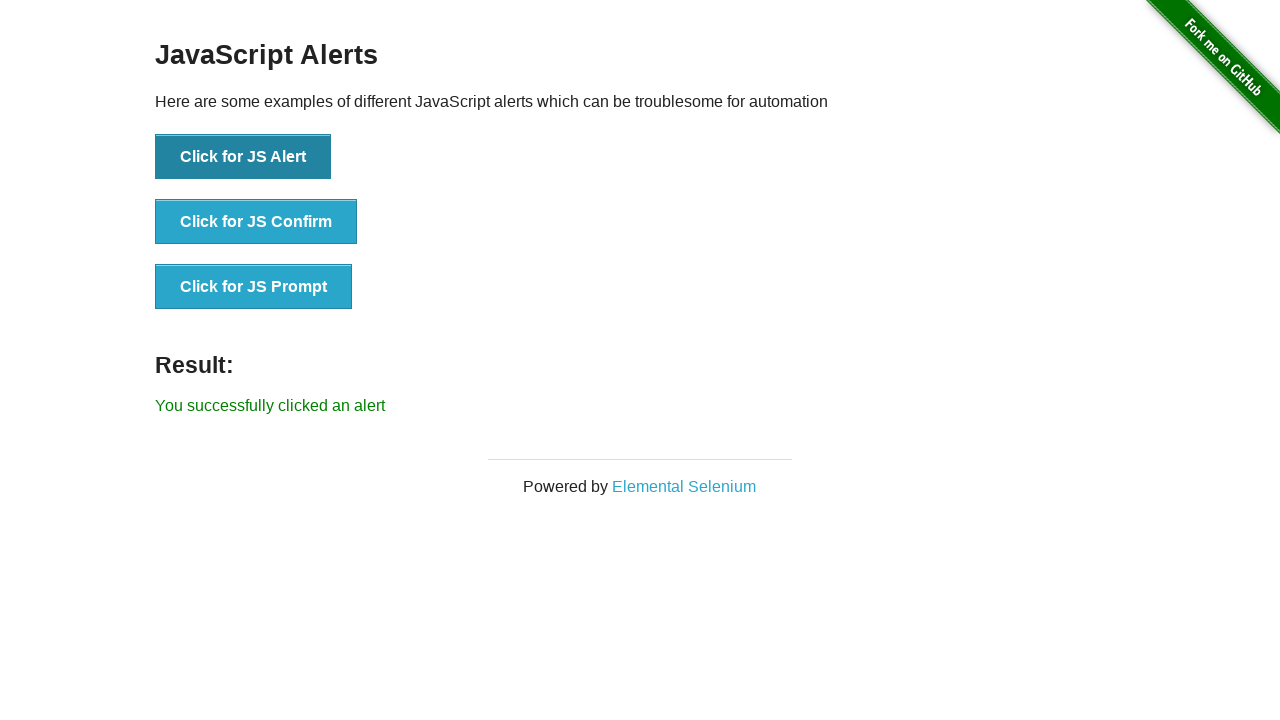

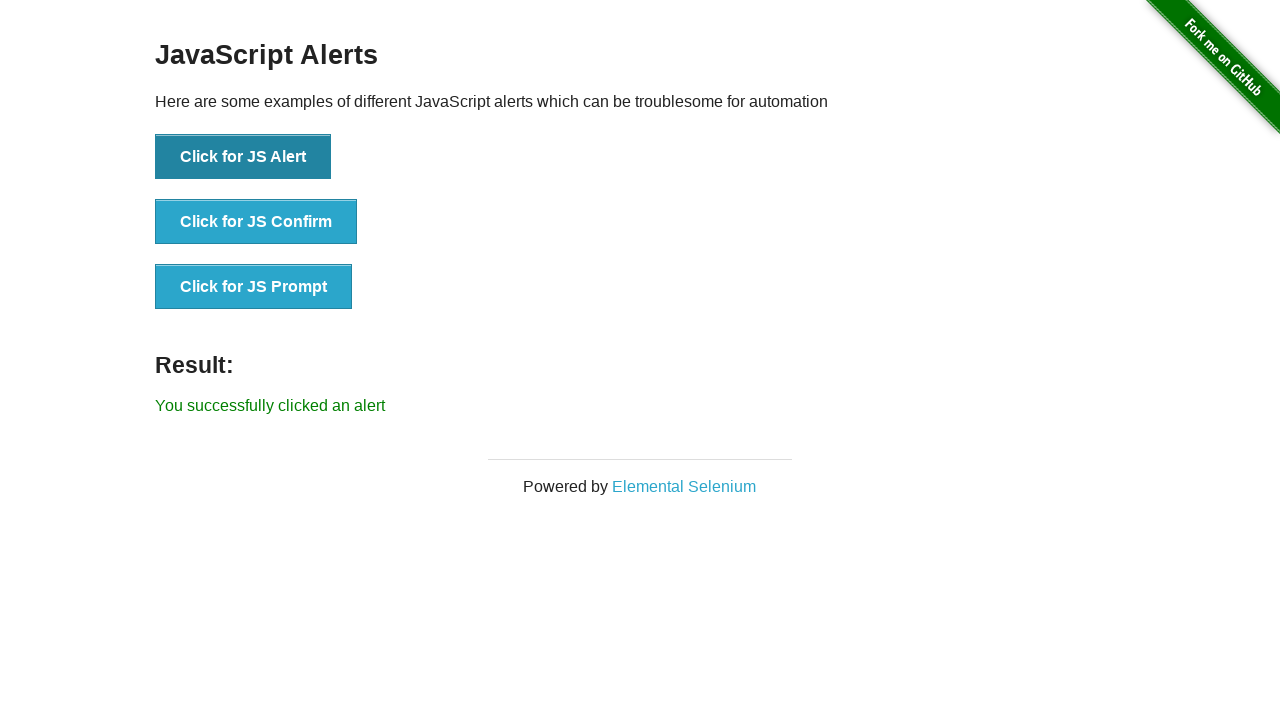